Navigates to color-it.ua website and verifies the presence of the logo banner and a "see all" link element

Starting URL: https://color-it.ua

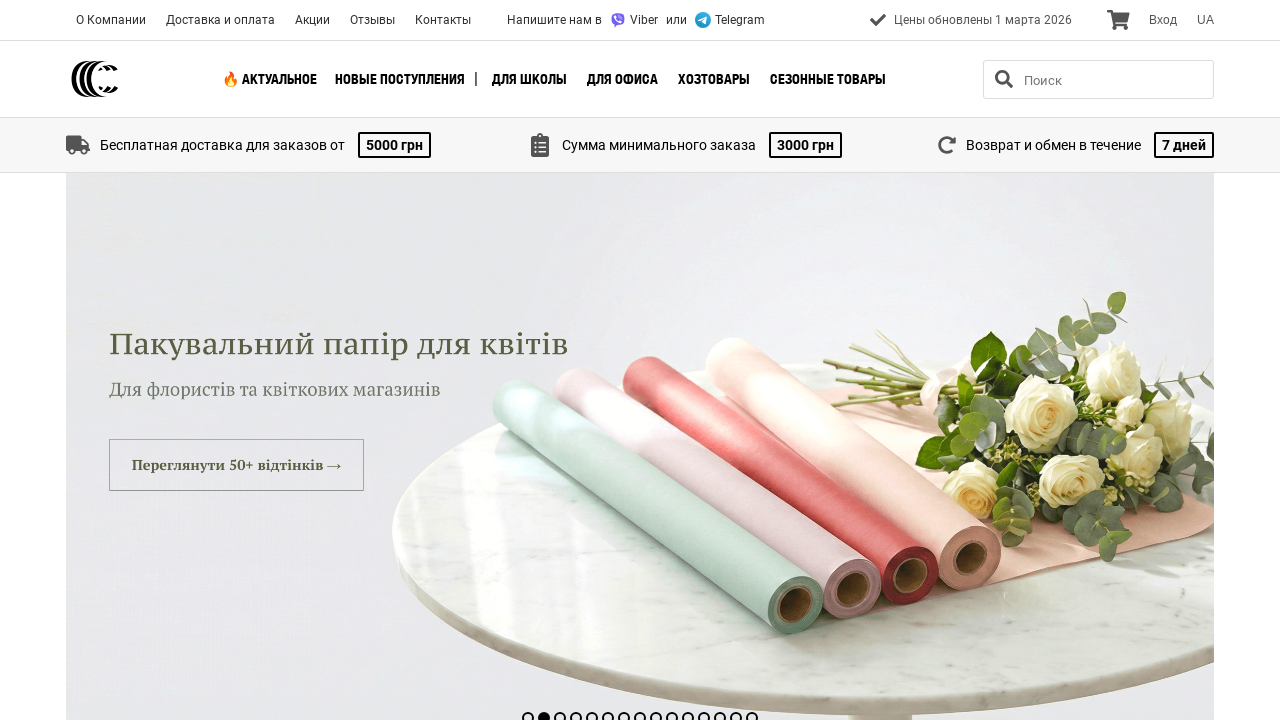

Logo banner element became visible
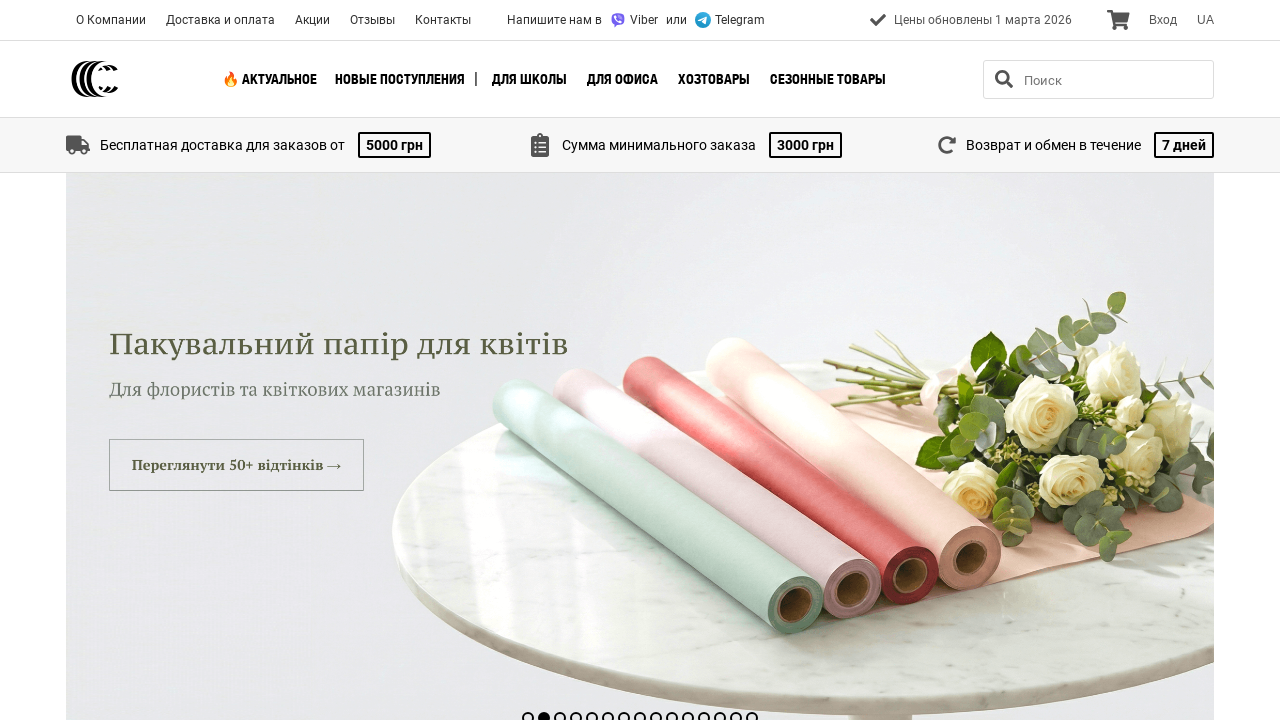

See all link element became visible
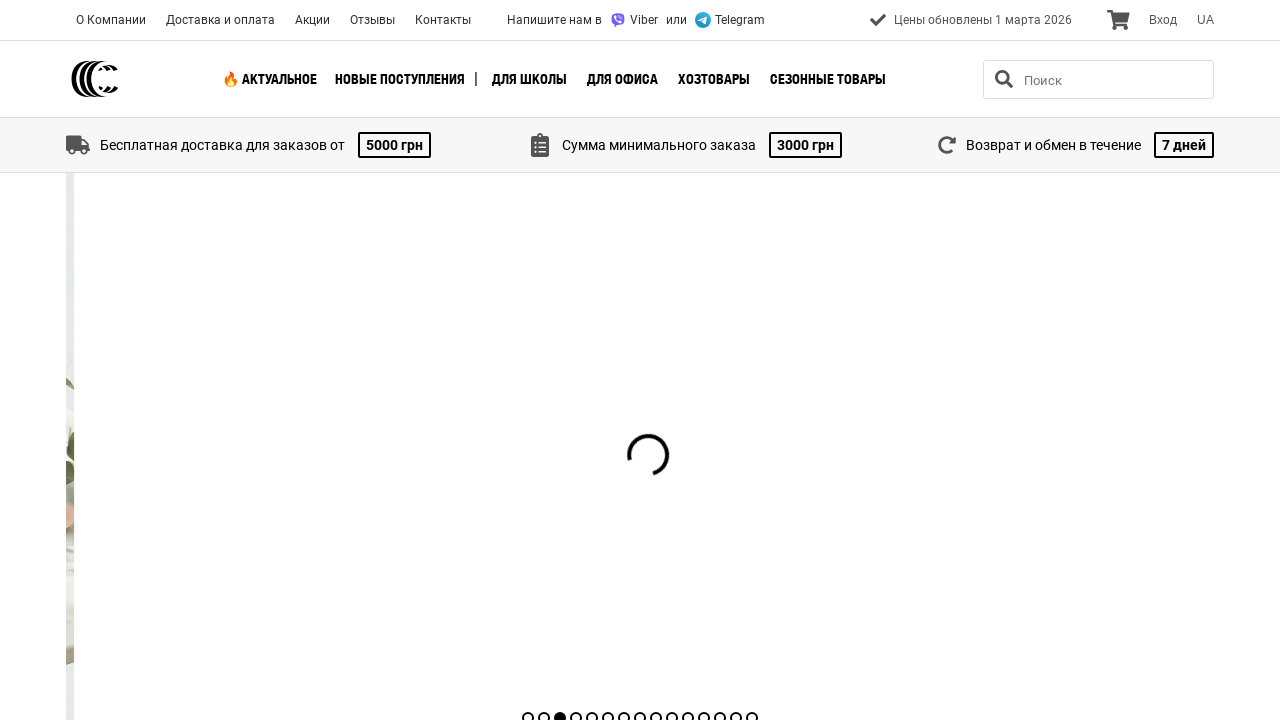

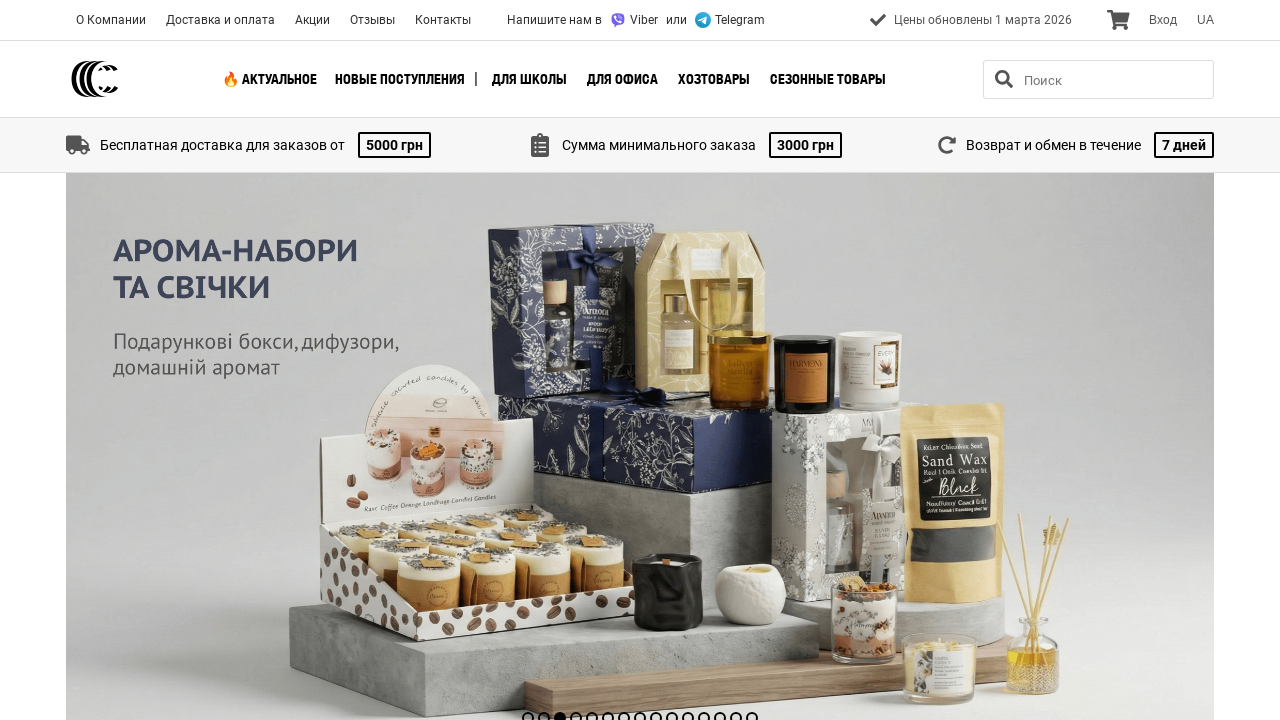